Tests the complete flight booking flow on BlazeDemo by selecting departure and destination cities, choosing a flight, filling in credit card payment details, and verifying the purchase confirmation page.

Starting URL: https://blazedemo.com/

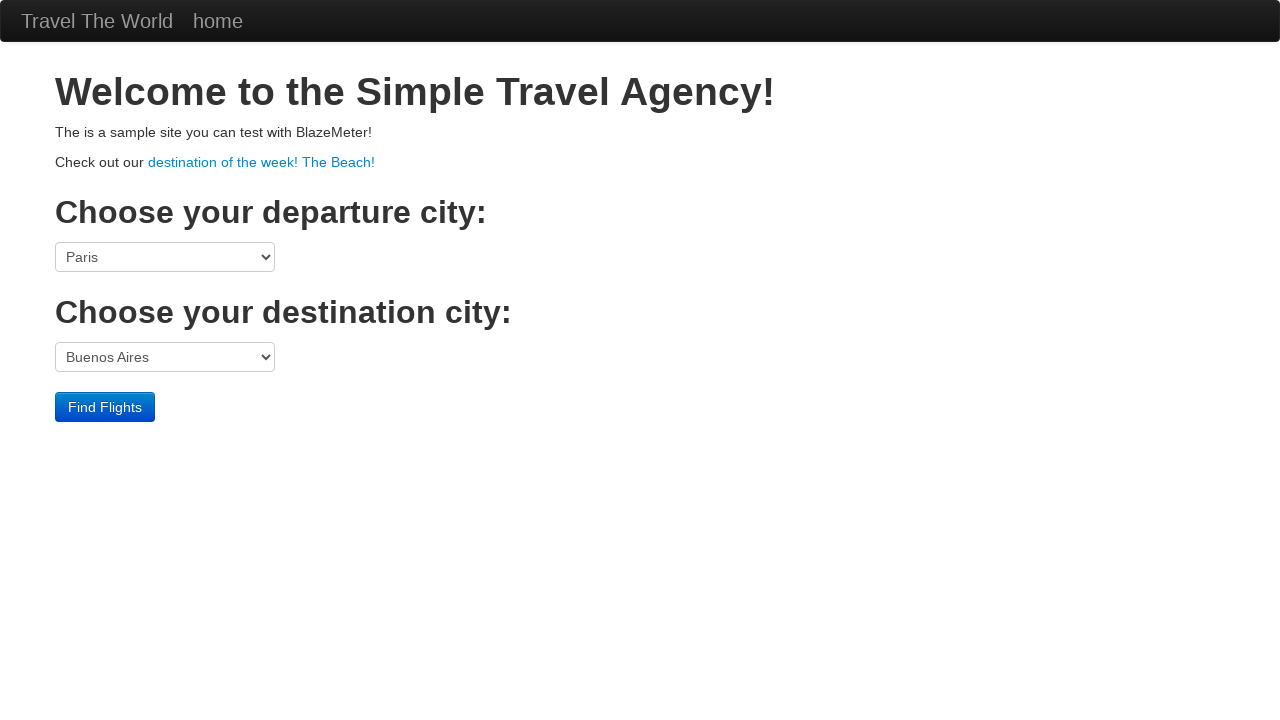

Clicked departure port dropdown at (165, 257) on select[name='fromPort']
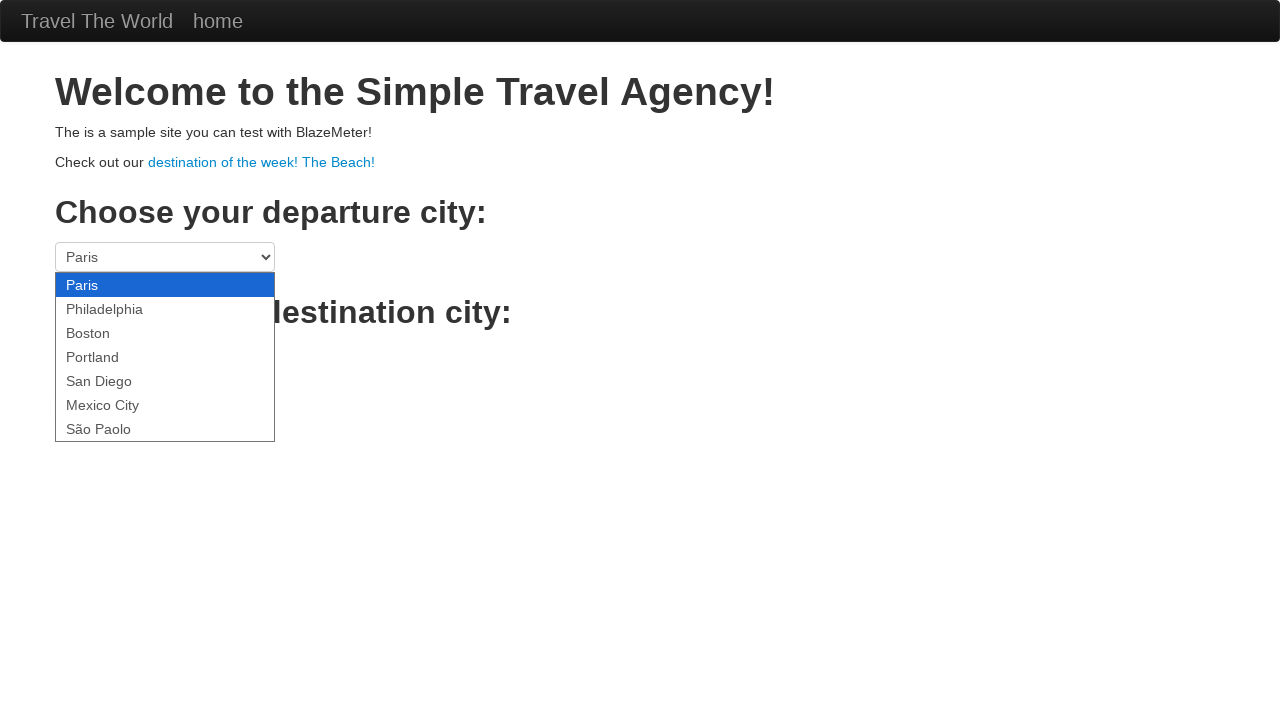

Selected Mexico City as departure city on select[name='fromPort']
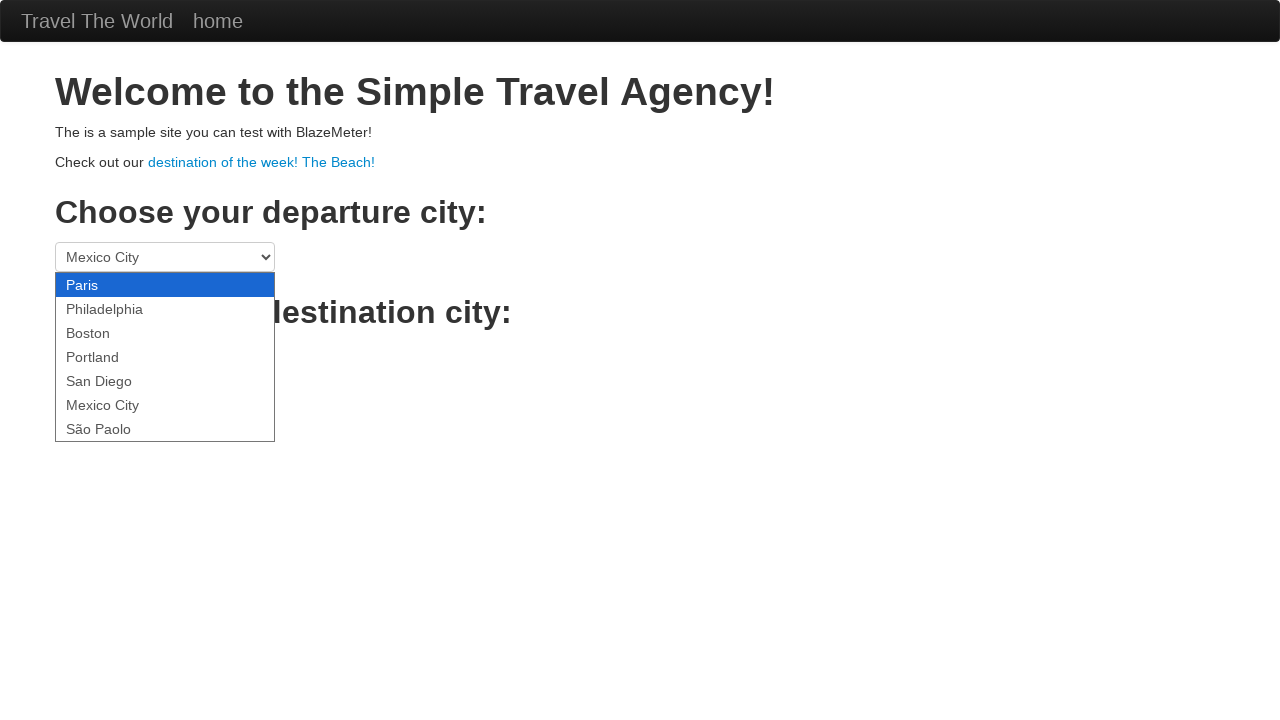

Clicked destination port dropdown at (165, 357) on select[name='toPort']
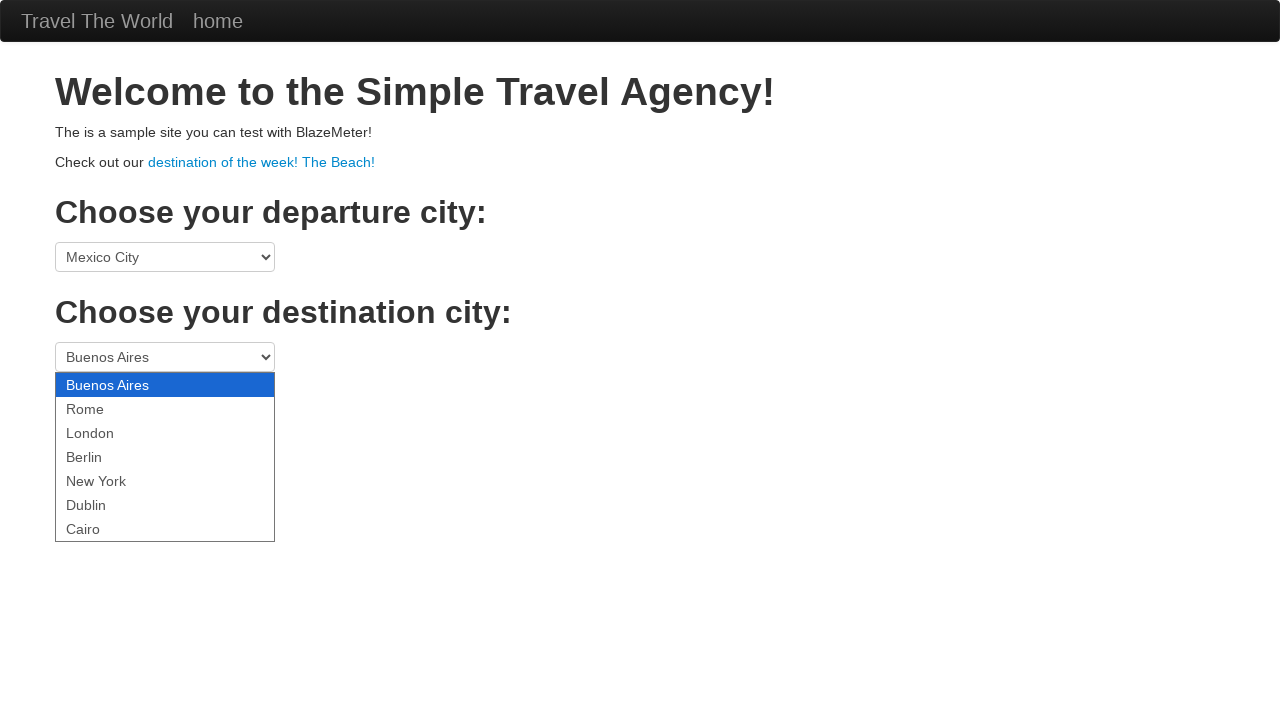

Selected New York as destination city on select[name='toPort']
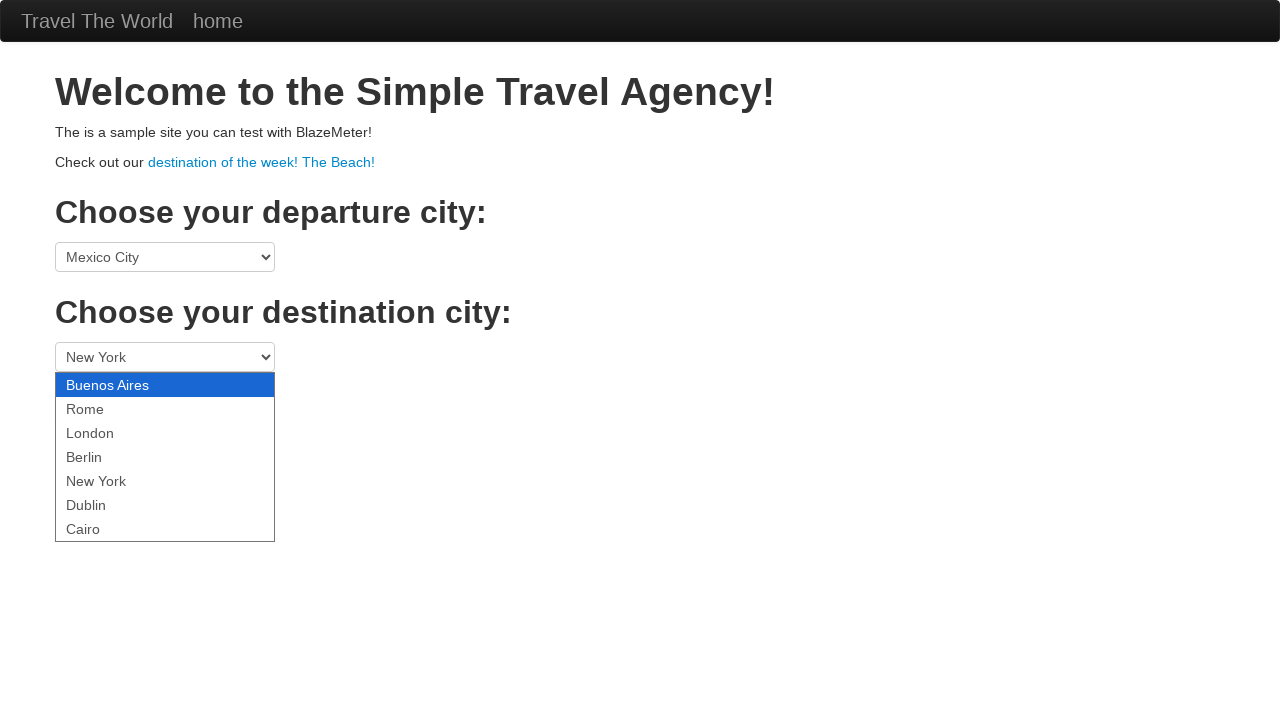

Clicked Find Flights button at (105, 407) on .btn-primary
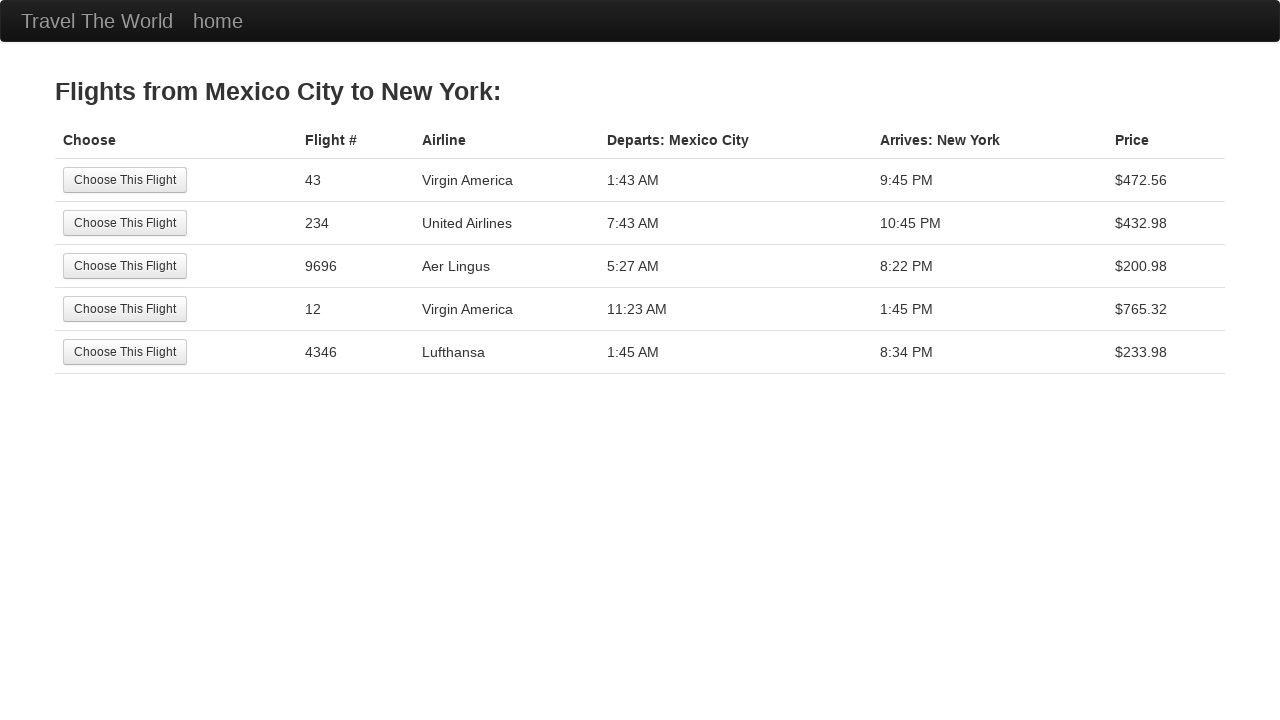

Selected the 3rd flight option at (125, 266) on tr:nth-child(3) .btn
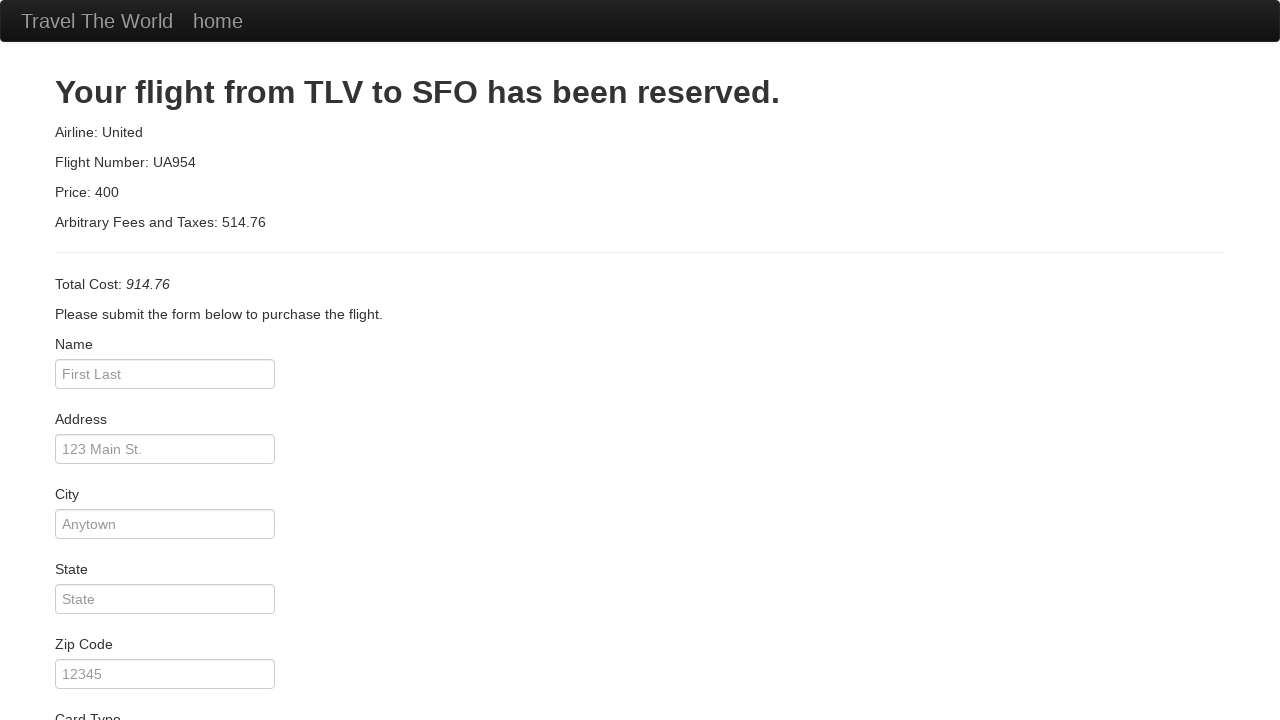

Clicked card type dropdown at (165, 360) on #cardType
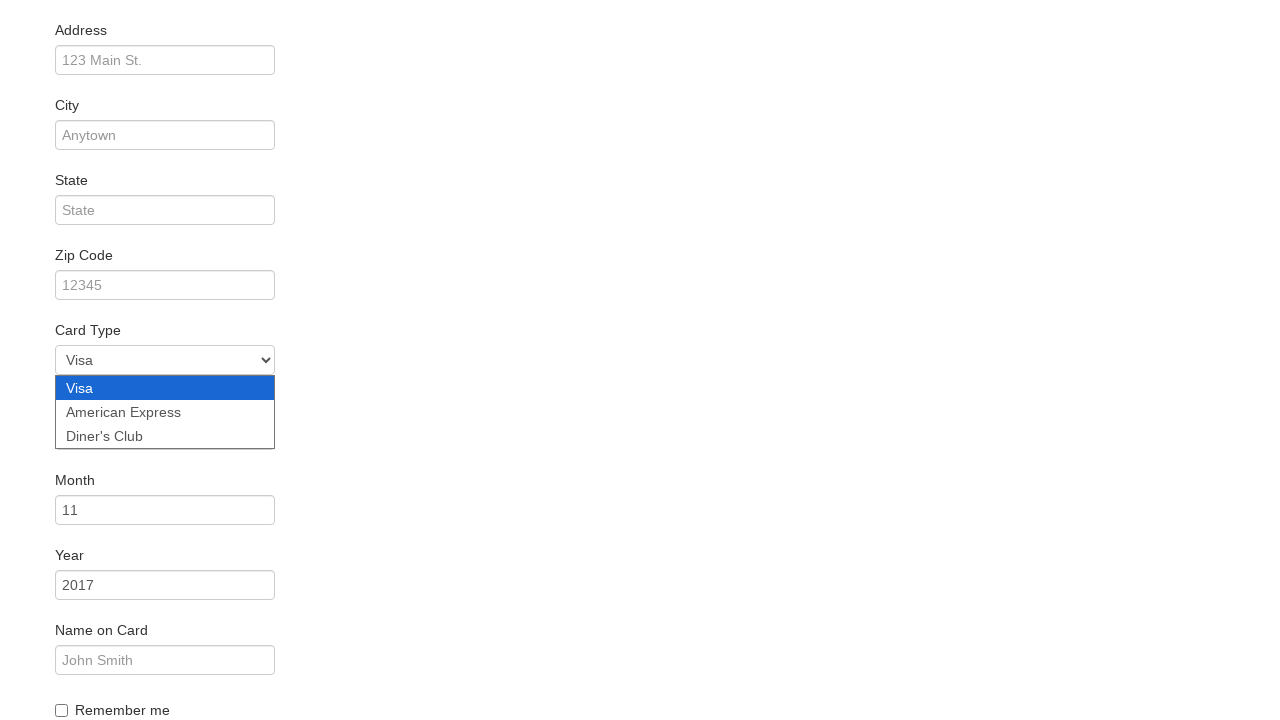

Selected American Express as card type on #cardType
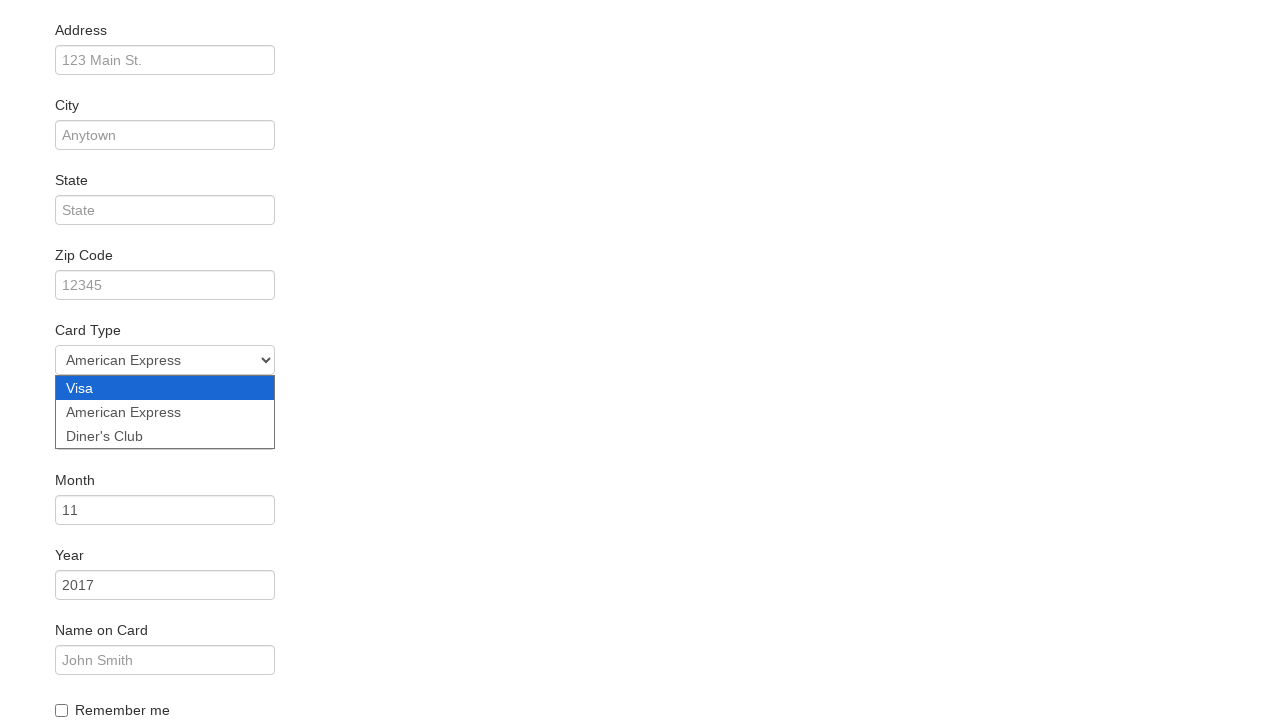

Clicked credit card month field at (165, 510) on #creditCardMonth
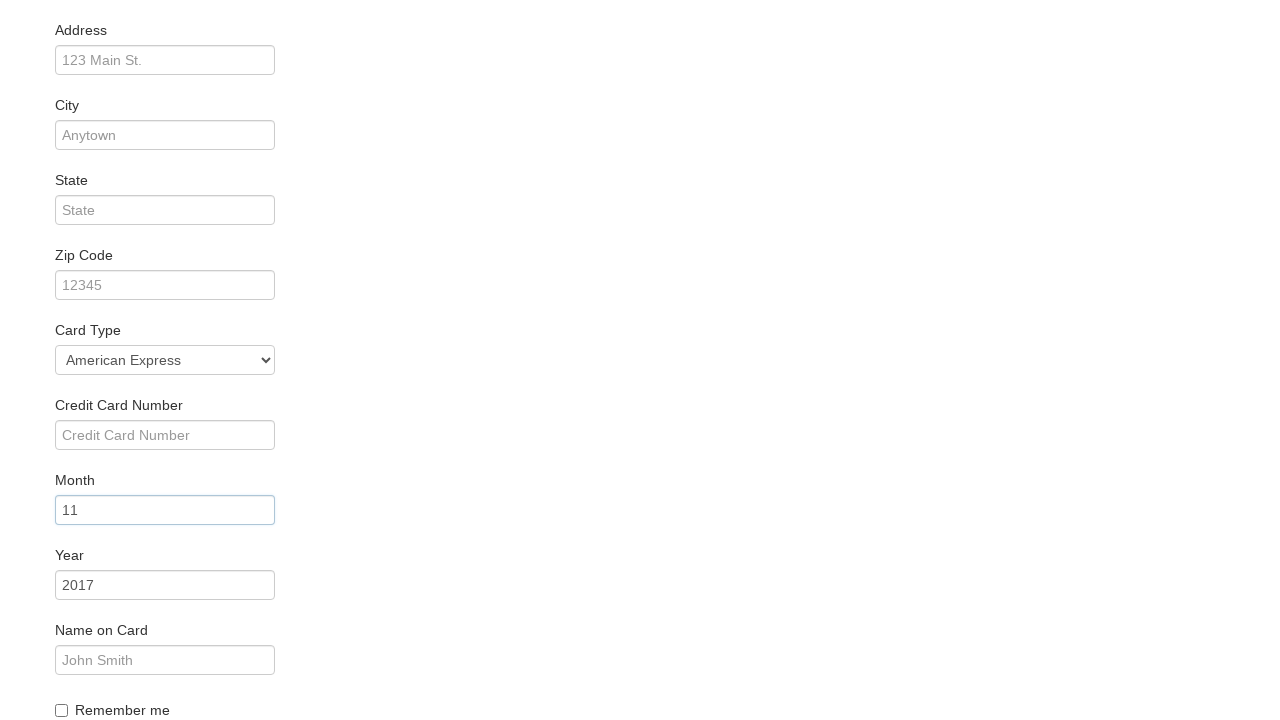

Filled credit card month with '15' on #creditCardMonth
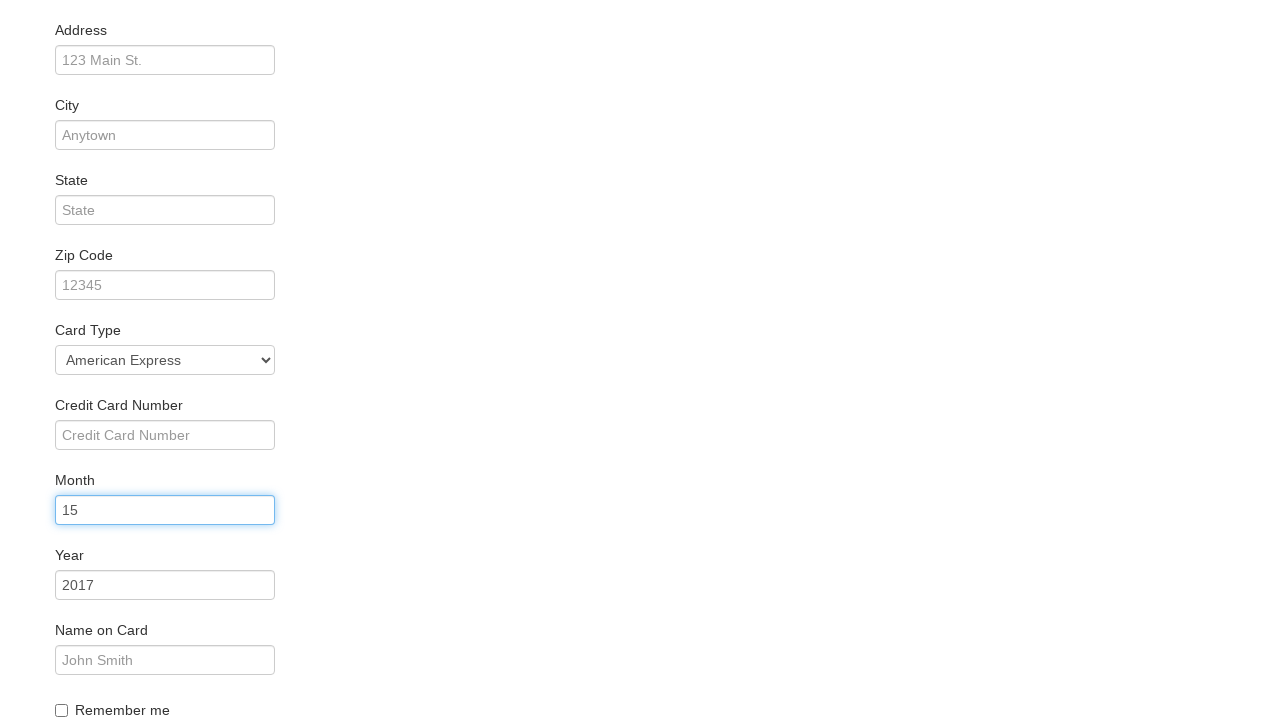

Clicked credit card year field at (165, 585) on #creditCardYear
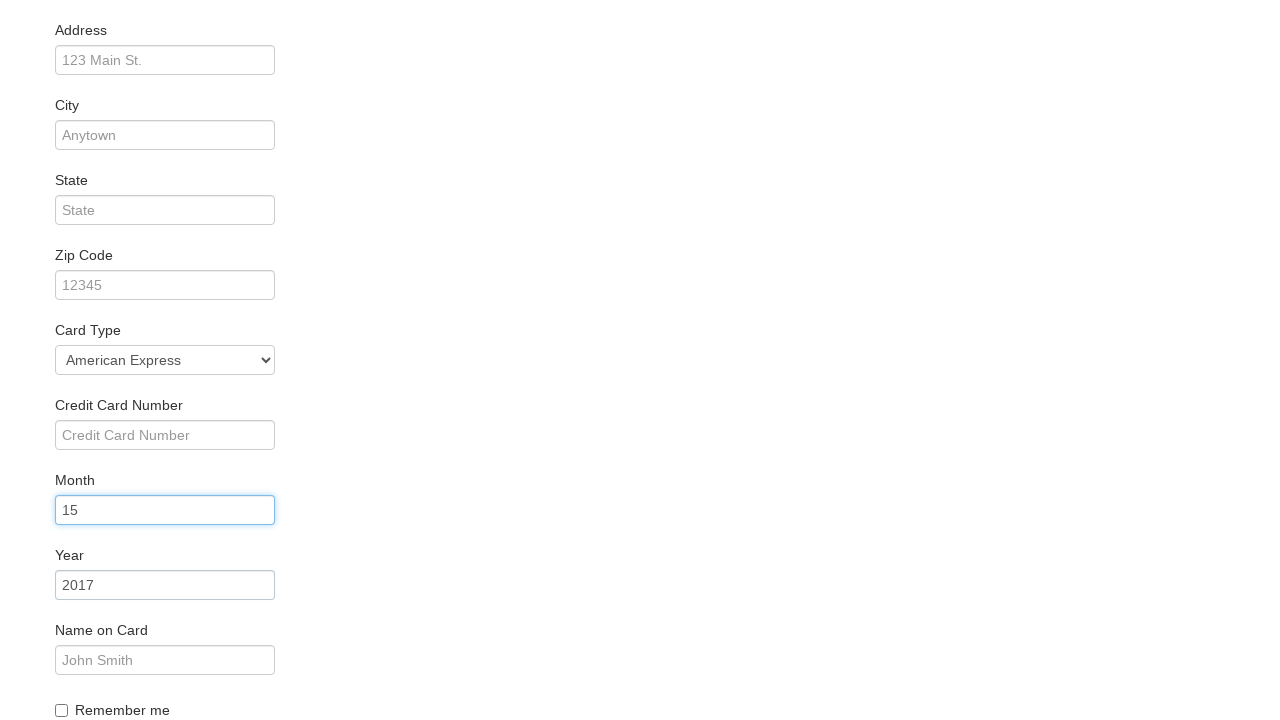

Filled credit card year with '2024' on #creditCardYear
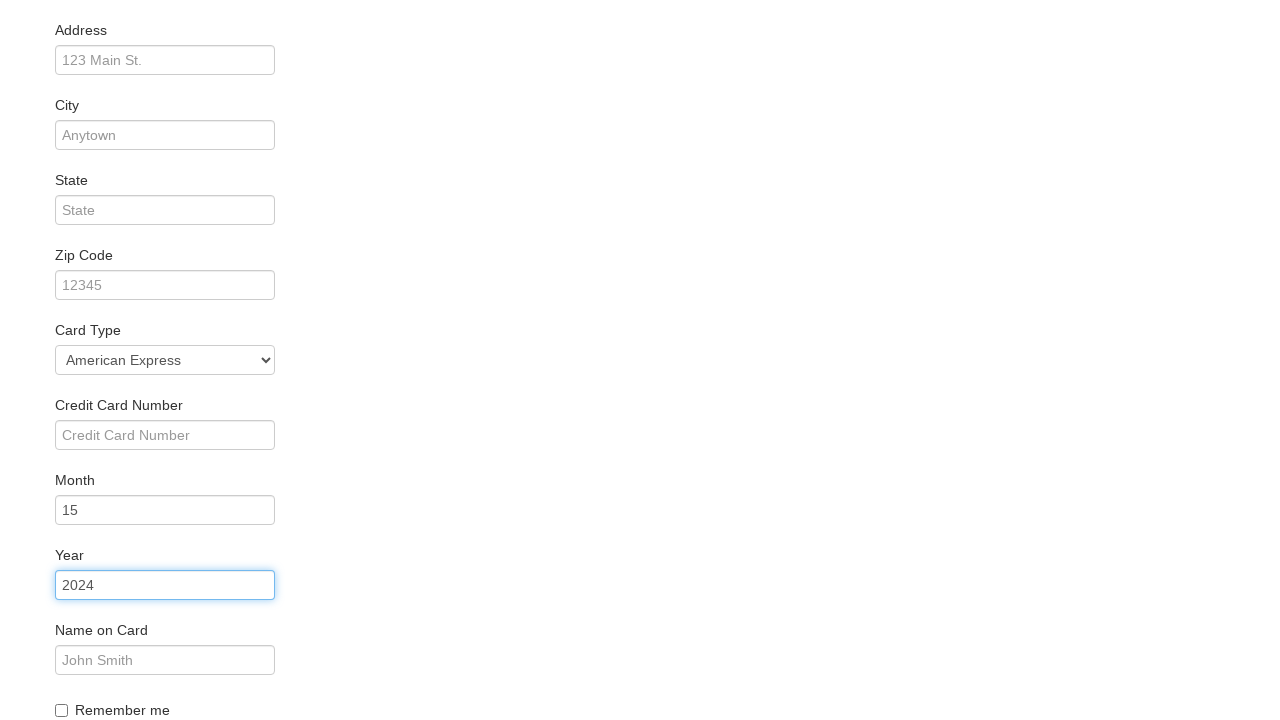

Clicked Purchase Flight button at (118, 685) on .btn-primary
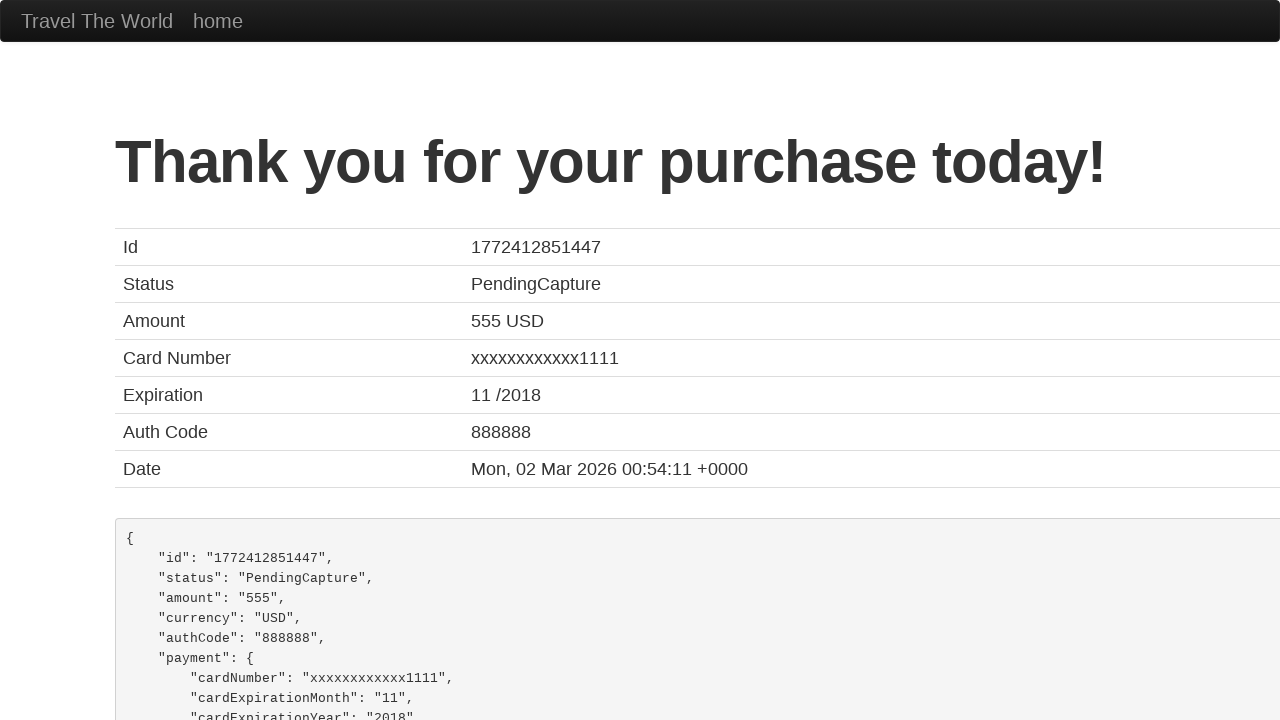

Confirmation page loaded - h1 element appeared
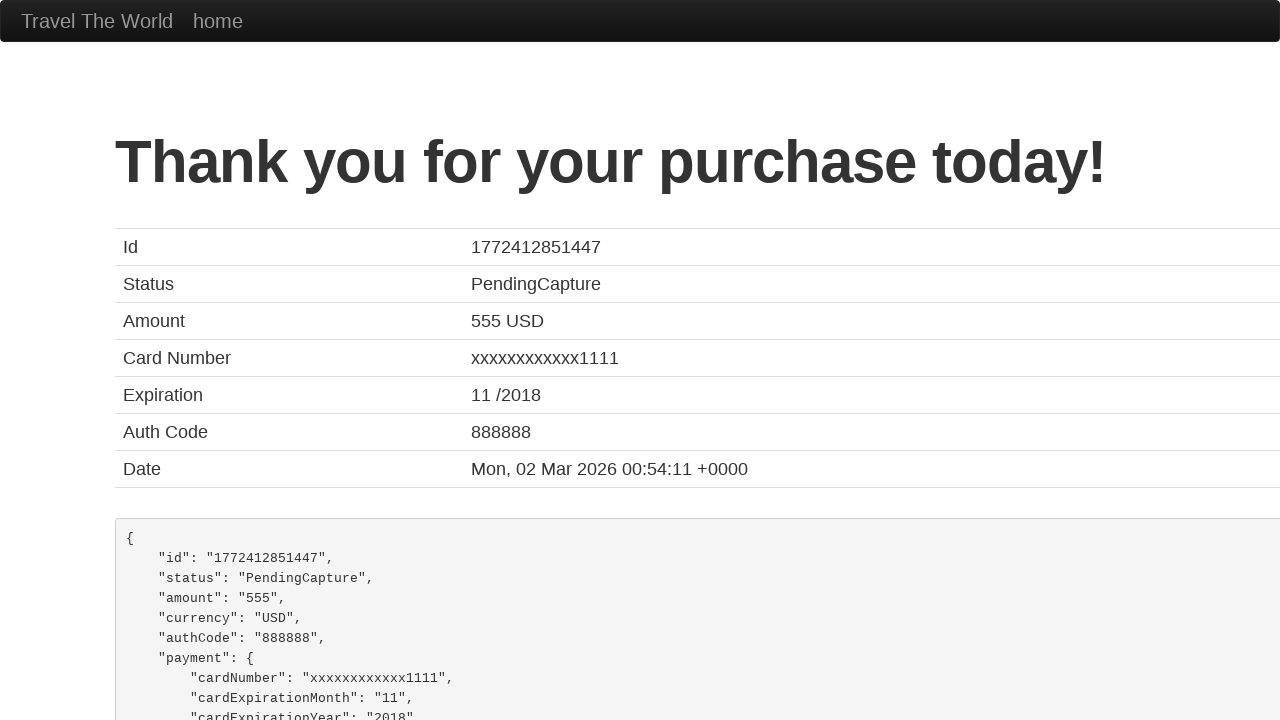

Verified purchase confirmation message: 'Thank you for your purchase today!'
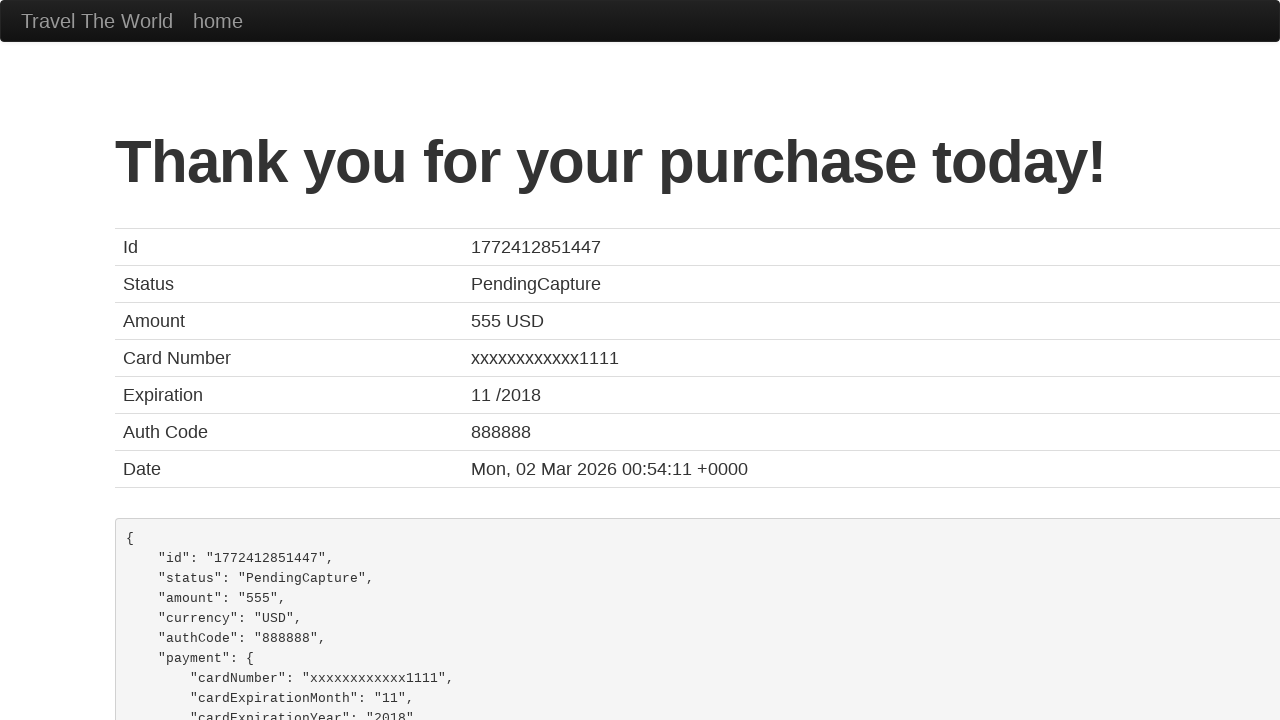

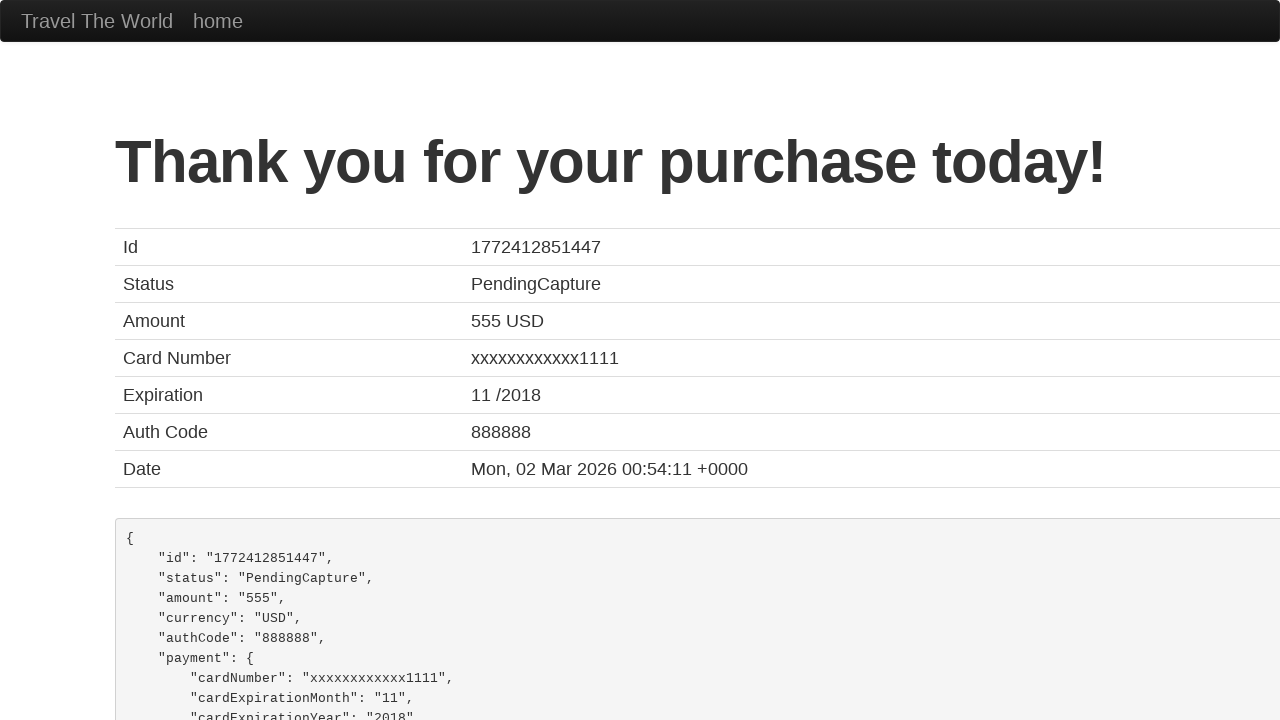